Tests a complete student registration form by filling all fields including name, email, gender, date of birth, subjects, hobbies, address, and state/city selections, then verifies the submitted data appears correctly in the confirmation modal.

Starting URL: https://demoqa.com/automation-practice-form

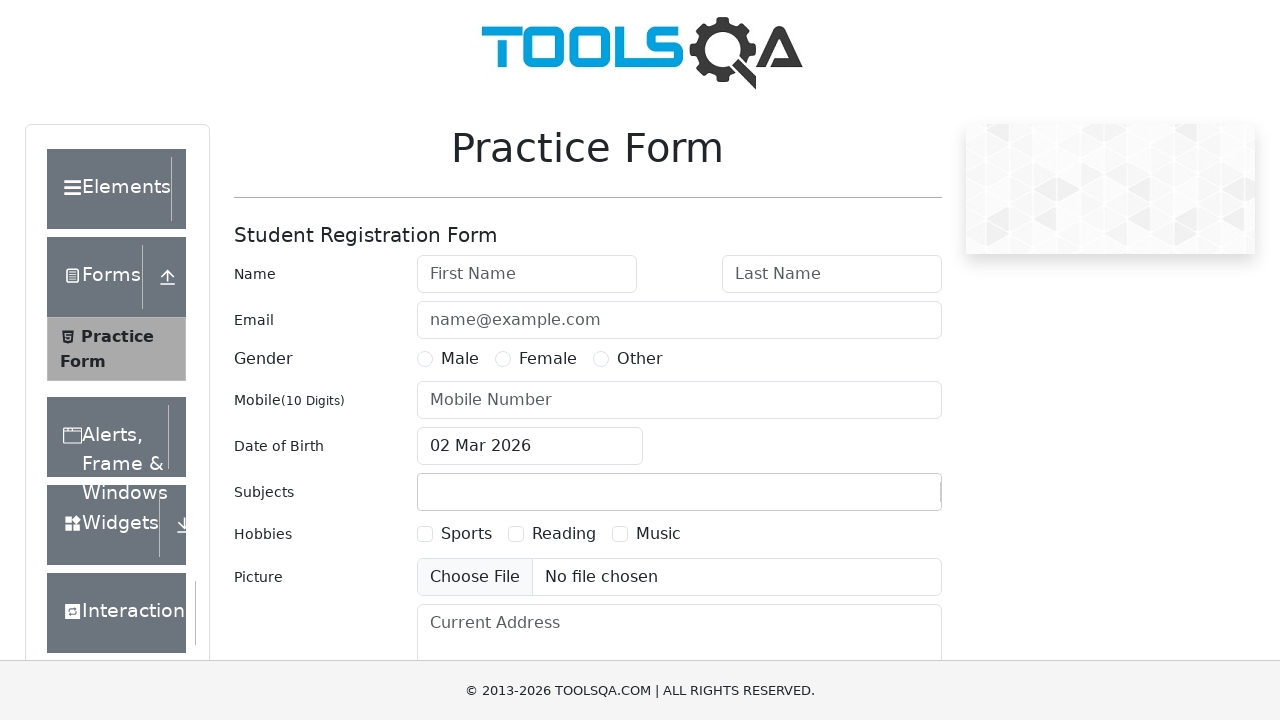

Practice form wrapper loaded
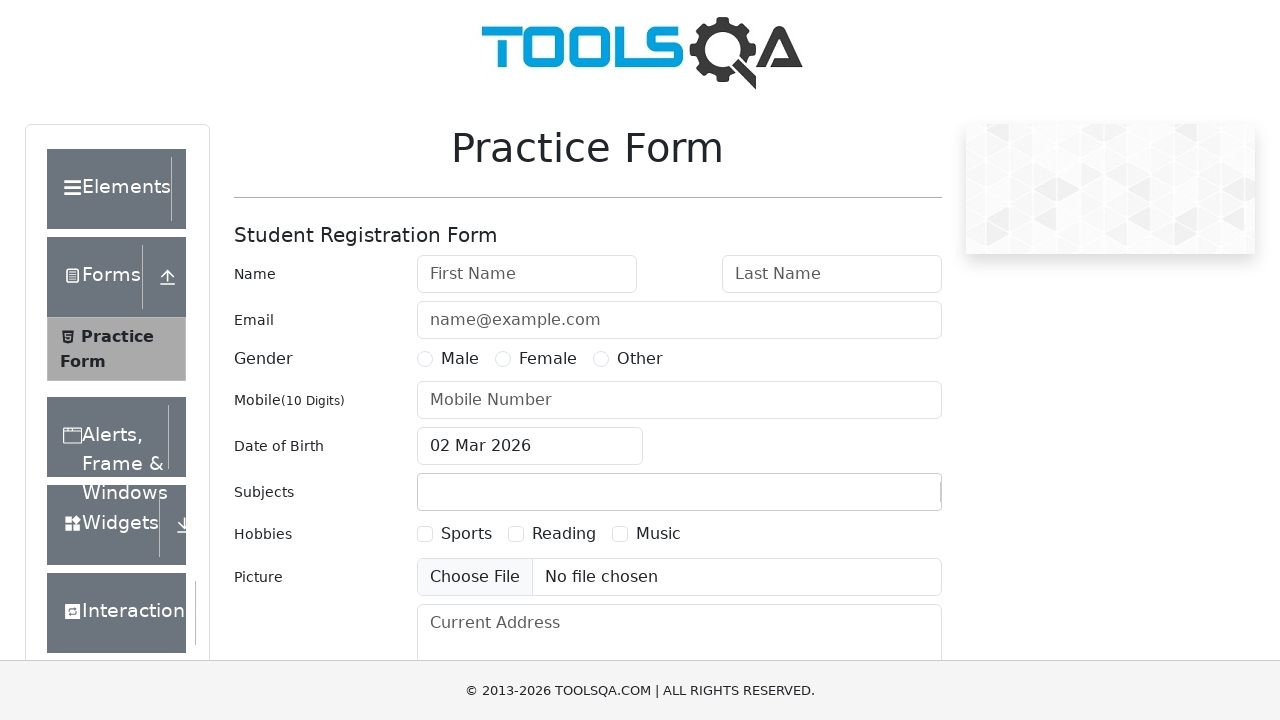

Removed banner element
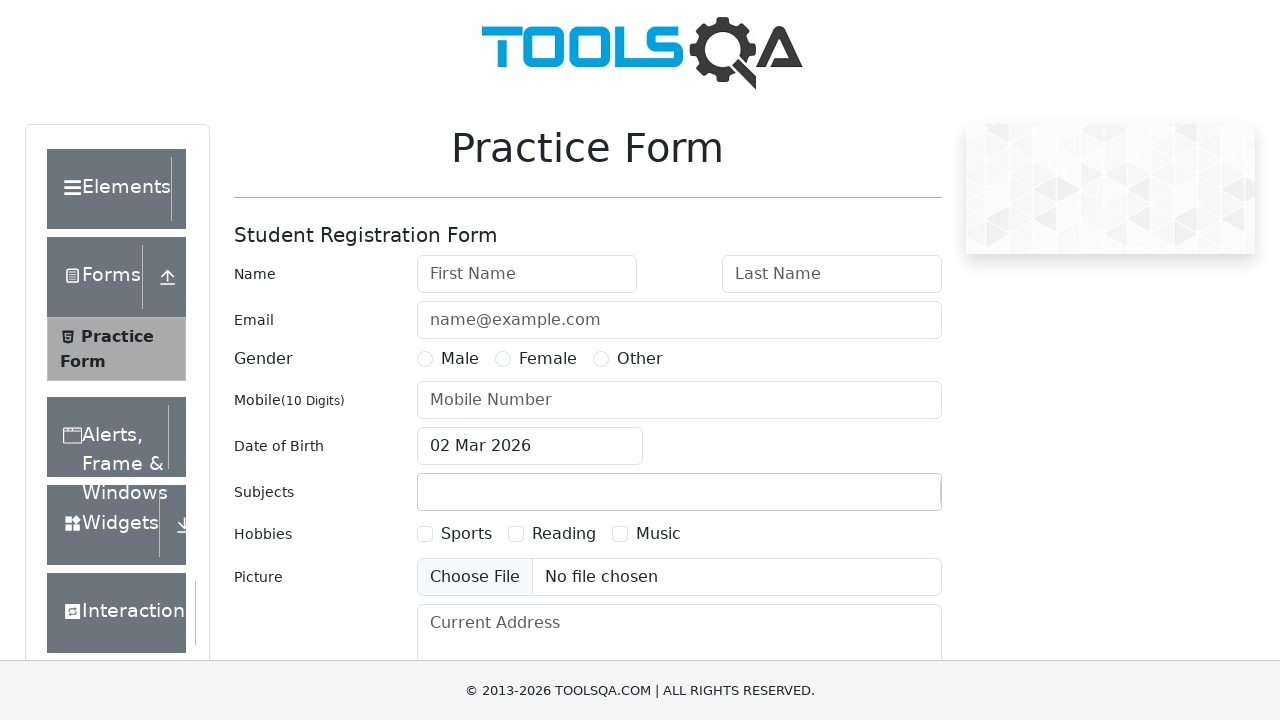

Removed footer element
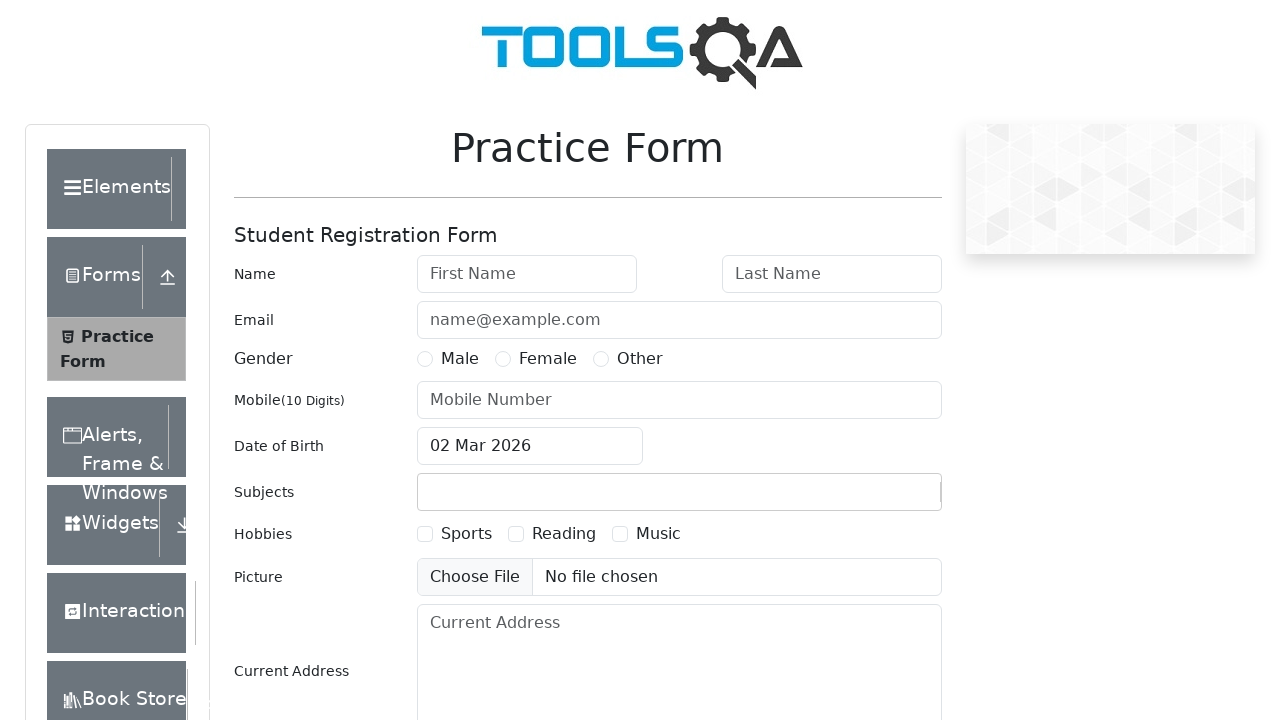

Filled first name with 'Tom' on #firstName
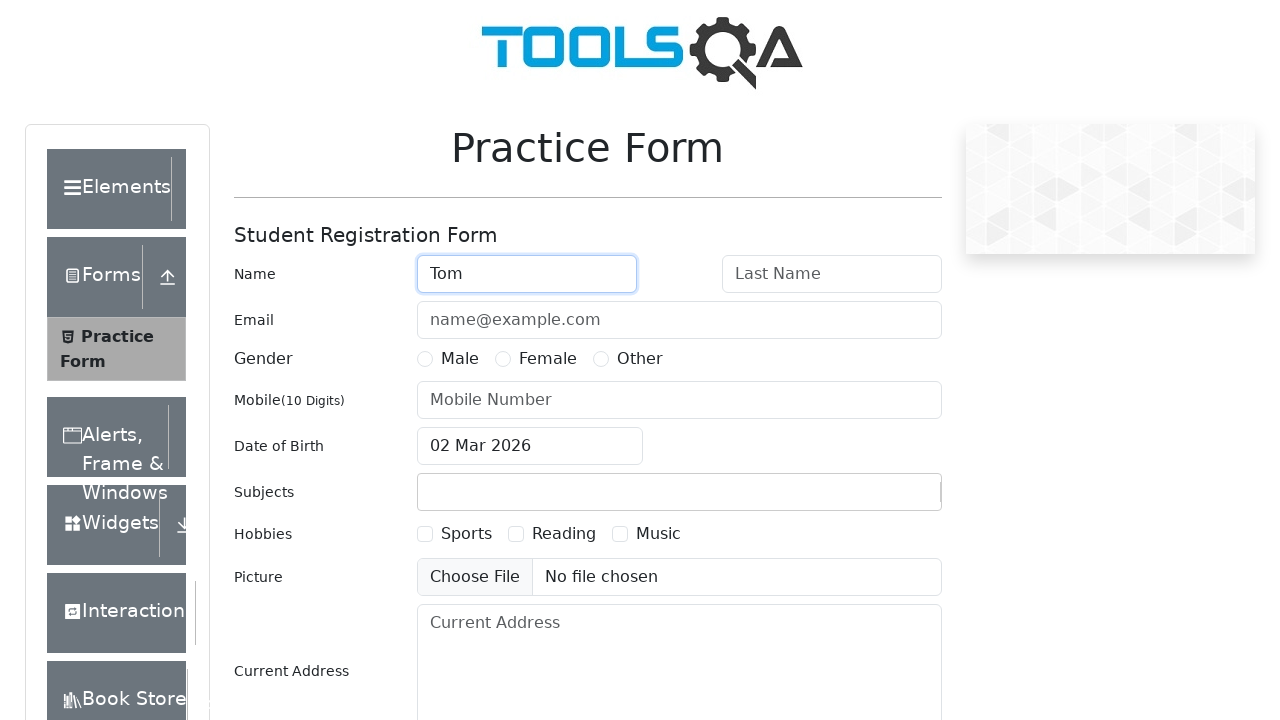

Filled last name with 'Holland' on #lastName
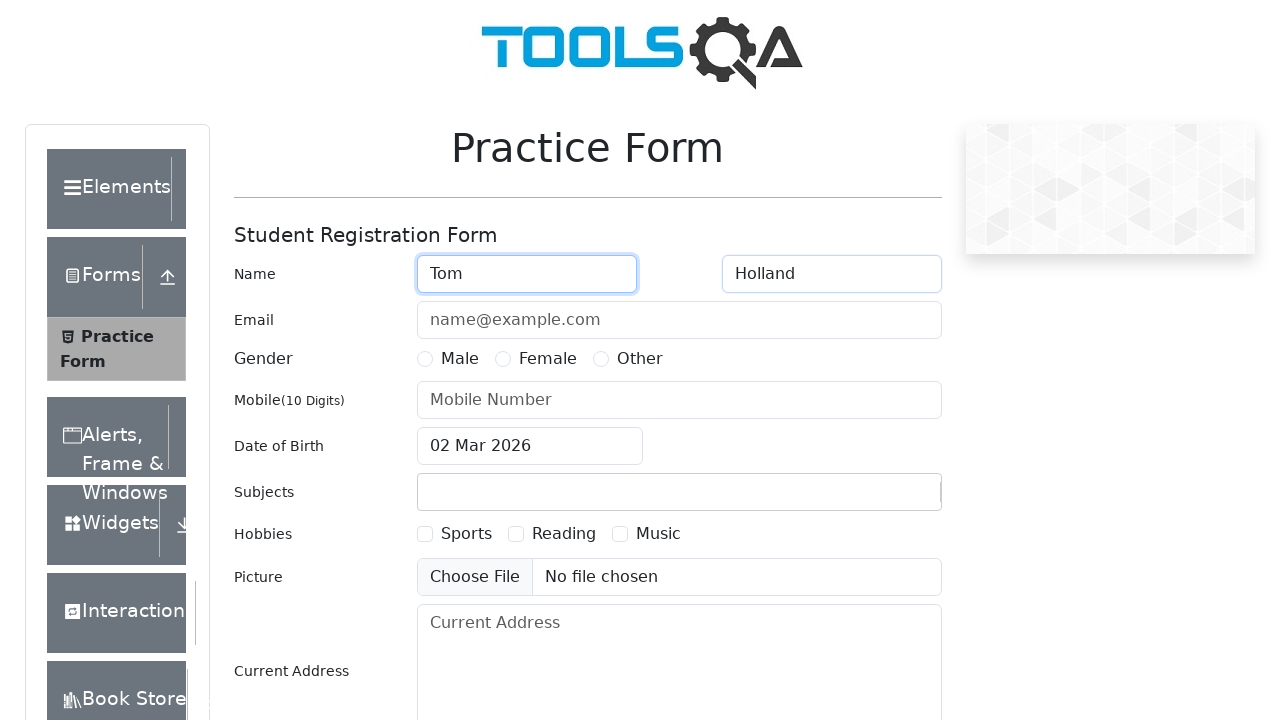

Filled email with 'tom@mail.ru' on #userEmail
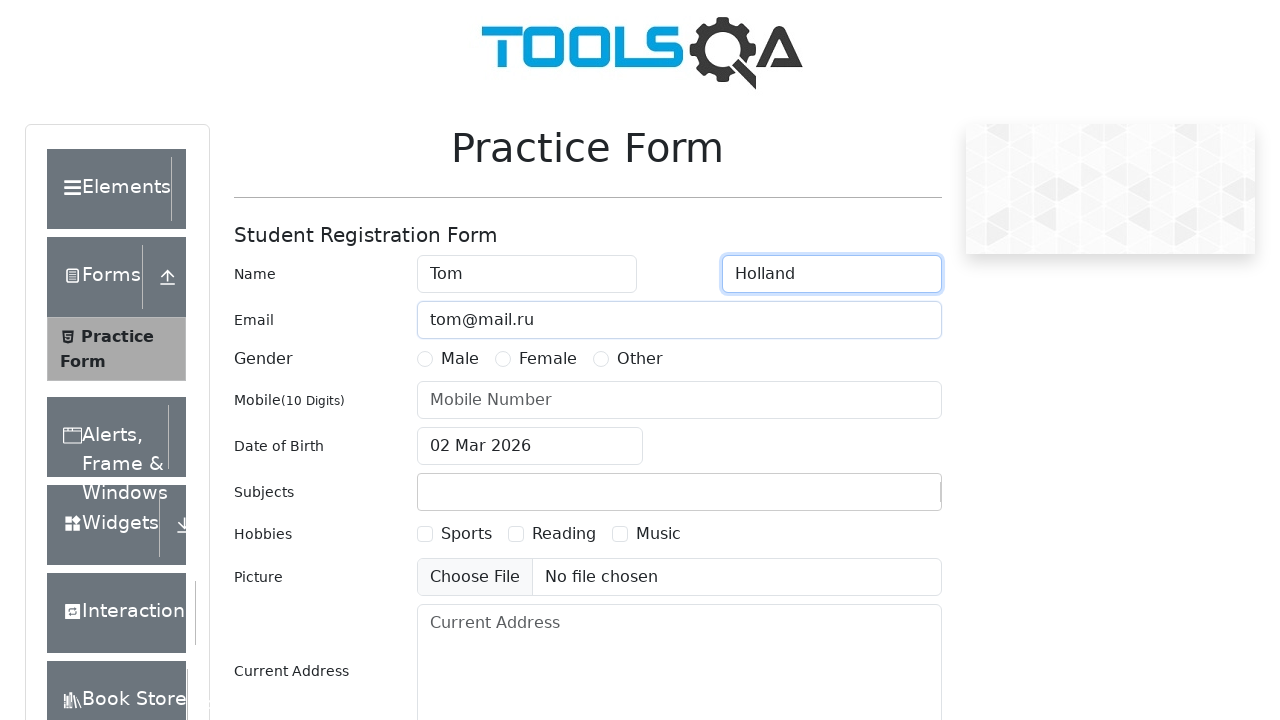

Filled phone number with '8800777900' on #userNumber
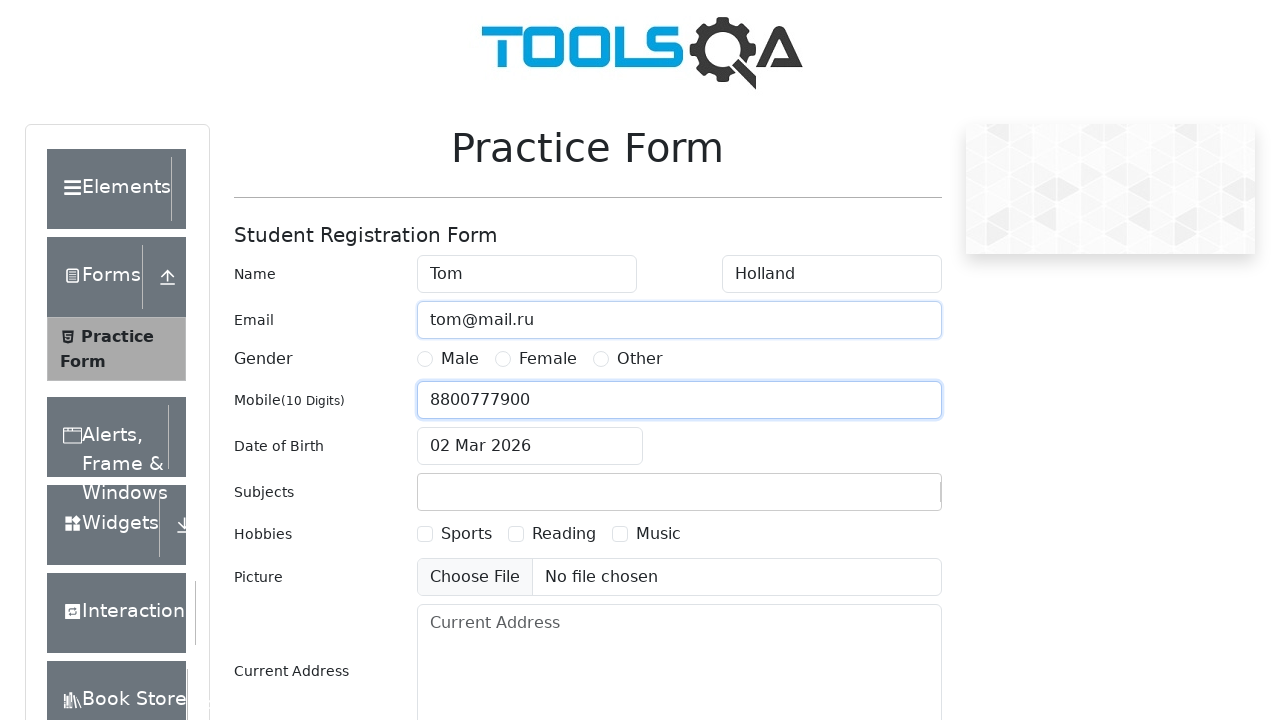

Selected gender 'Male' at (460, 359) on #genterWrapper >> text=Male
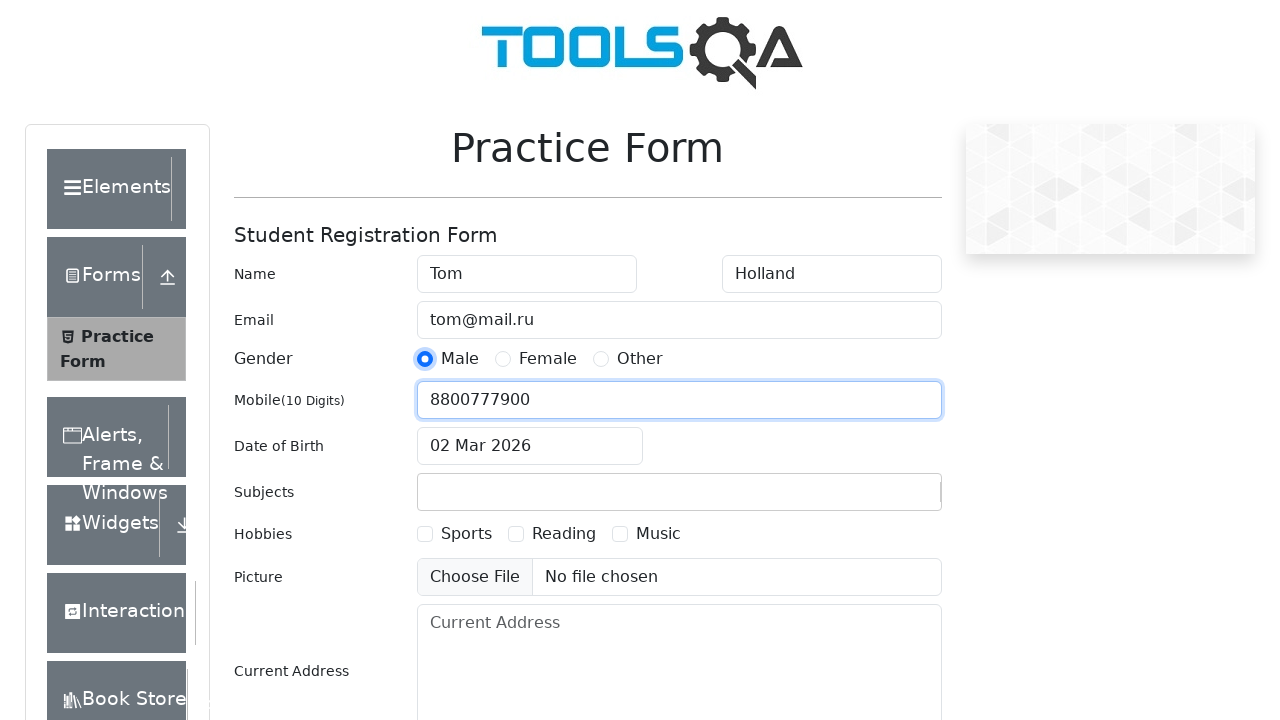

Opened date of birth picker at (530, 446) on #dateOfBirthInput
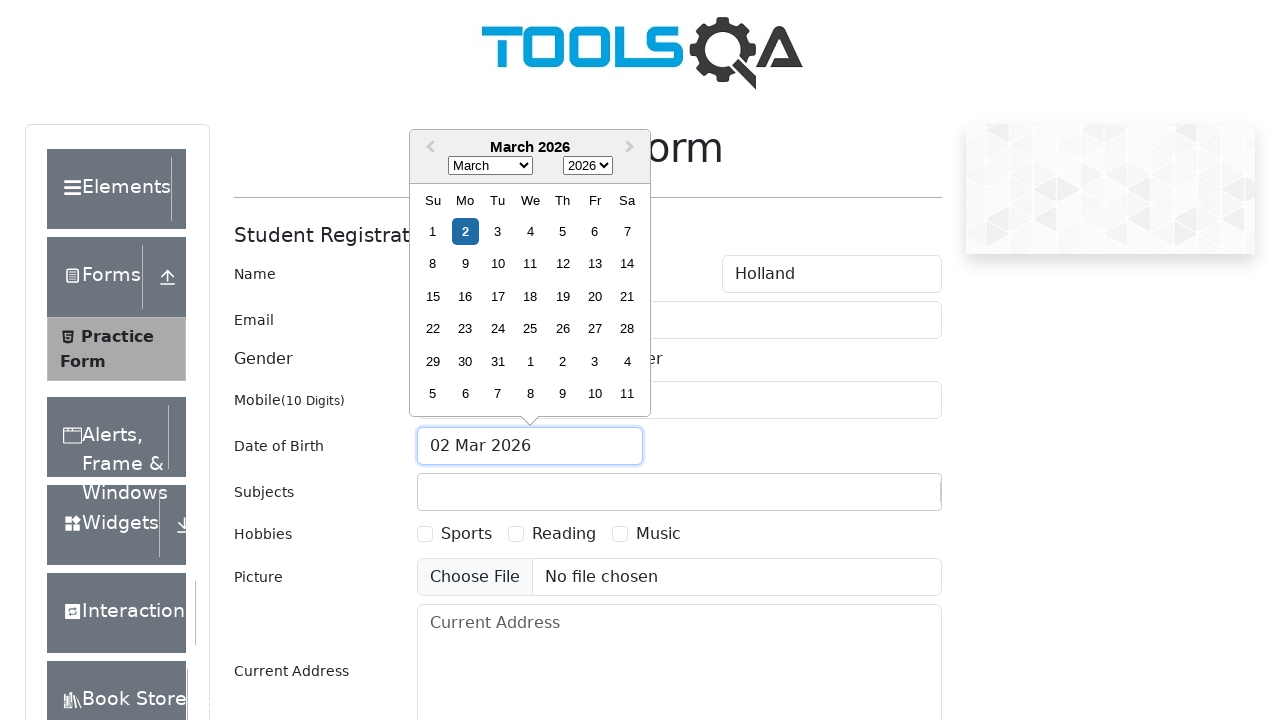

Selected month 'May' on .react-datepicker__month-select
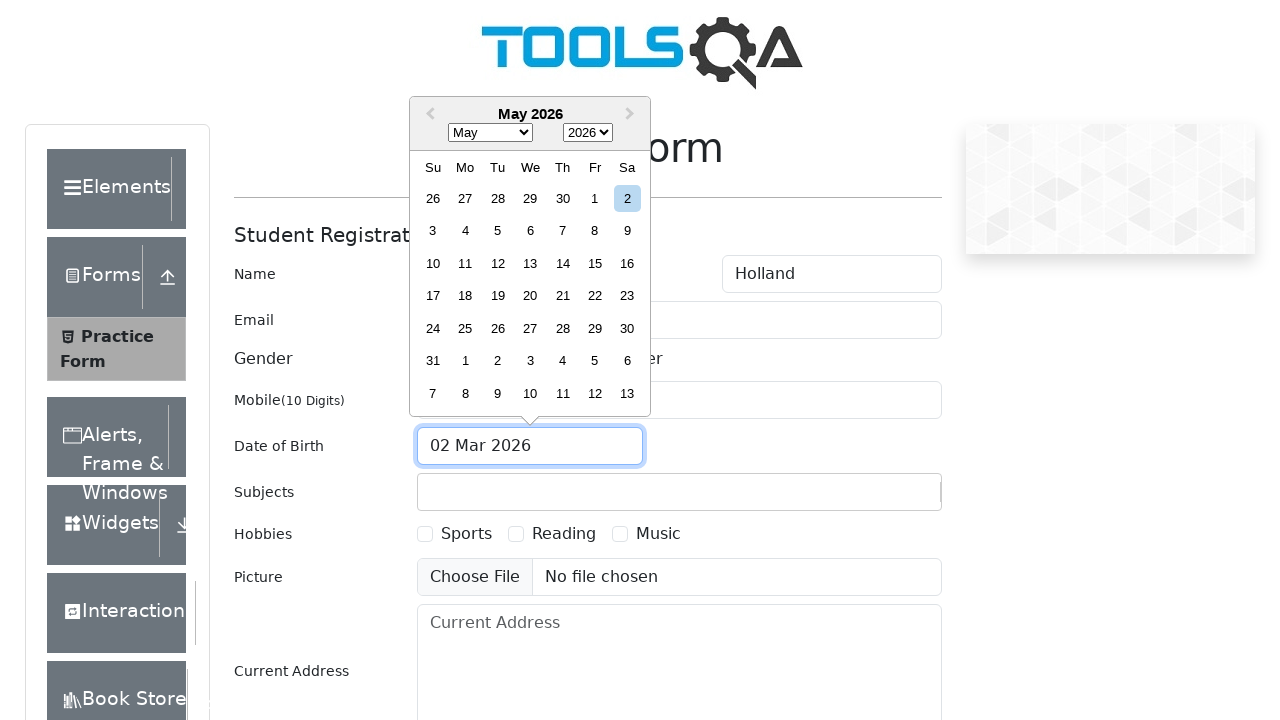

Selected year '1989' on .react-datepicker__year-select
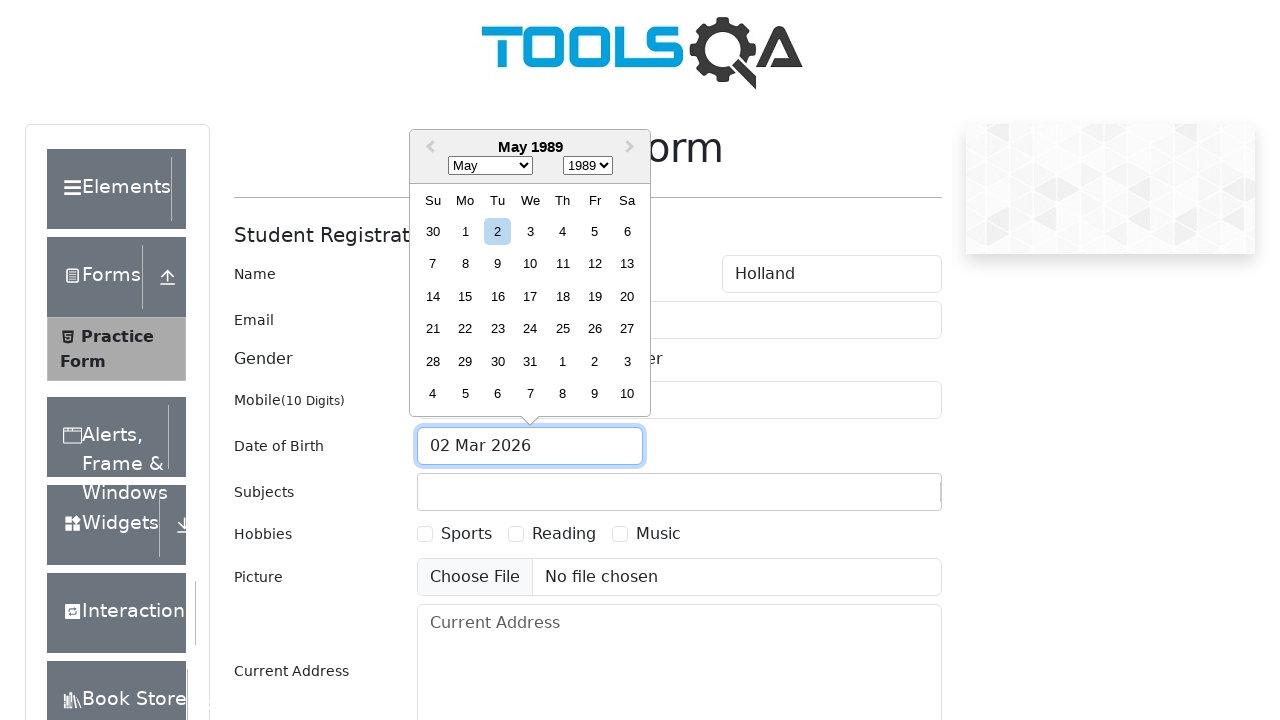

Selected day '22' for date of birth at (465, 329) on div.react-datepicker__day:has-text('22'):not(.react-datepicker__day--outside-mon
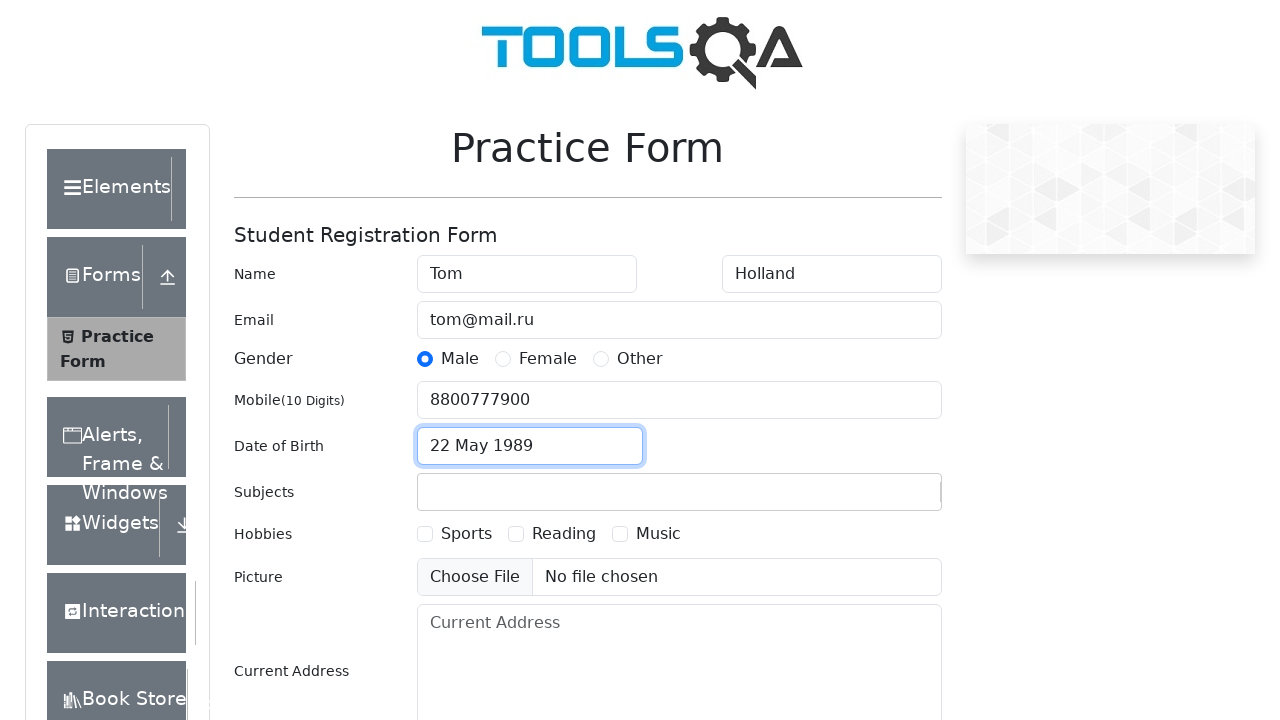

Typed 'bi' in subjects input on #subjectsInput
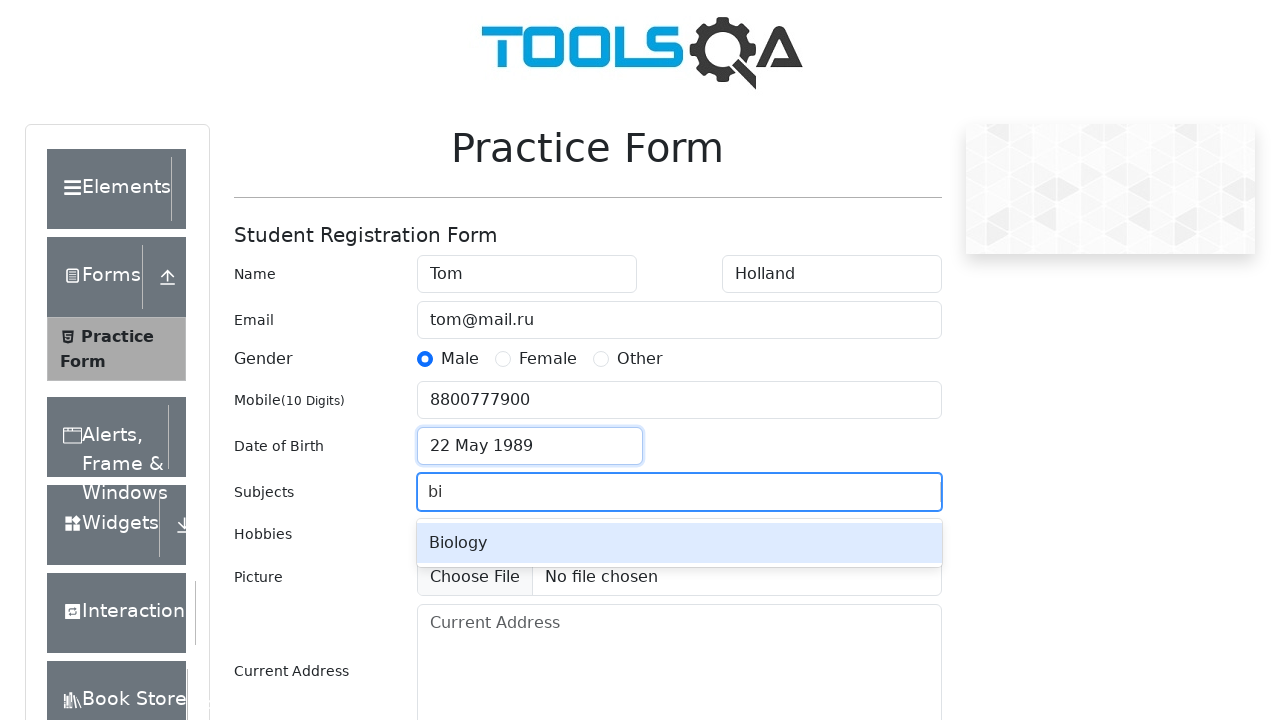

Pressed Enter to select subject on #subjectsInput
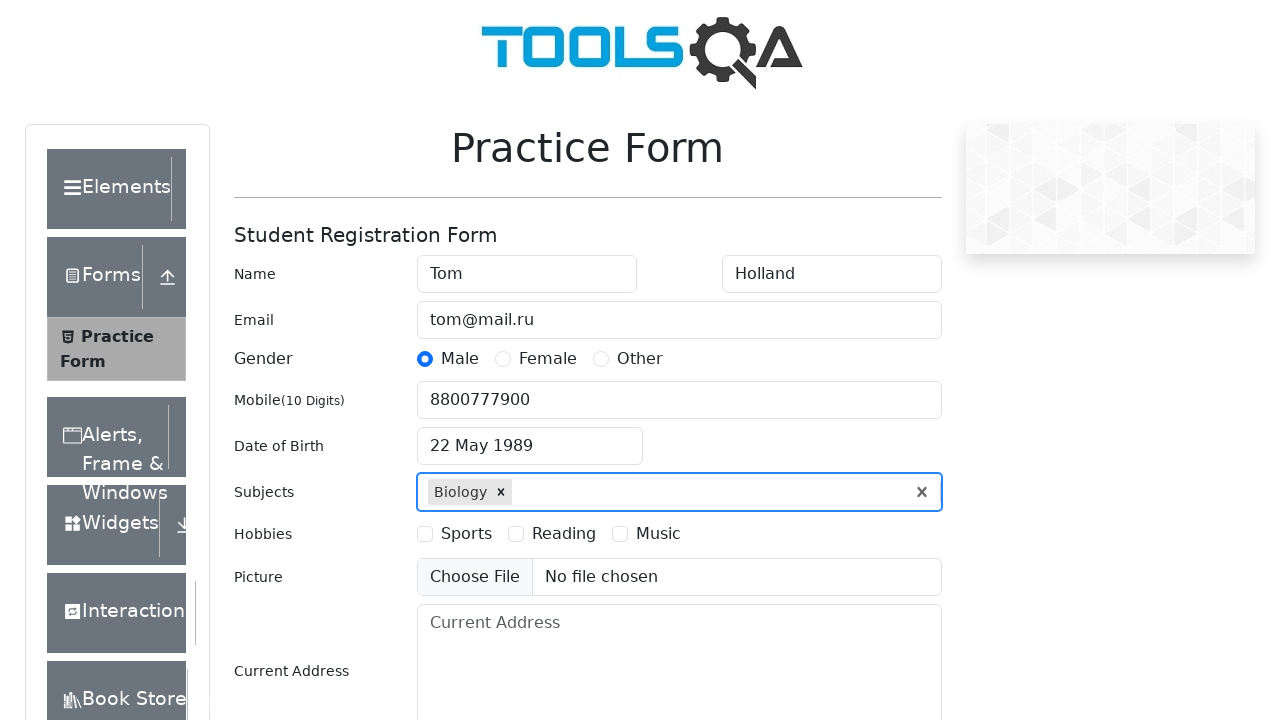

Selected hobby 'Music' at (658, 534) on #hobbiesWrapper >> text=Music
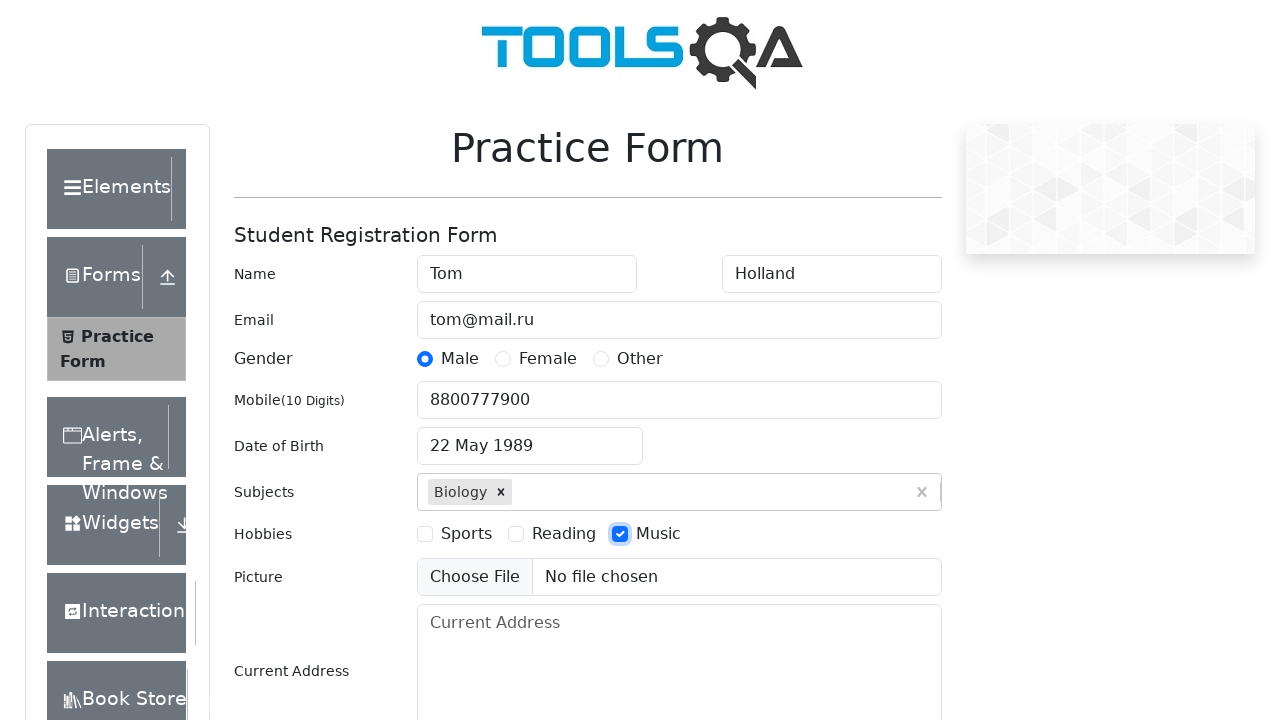

Filled address with 'Mira, 1' on #currentAddress
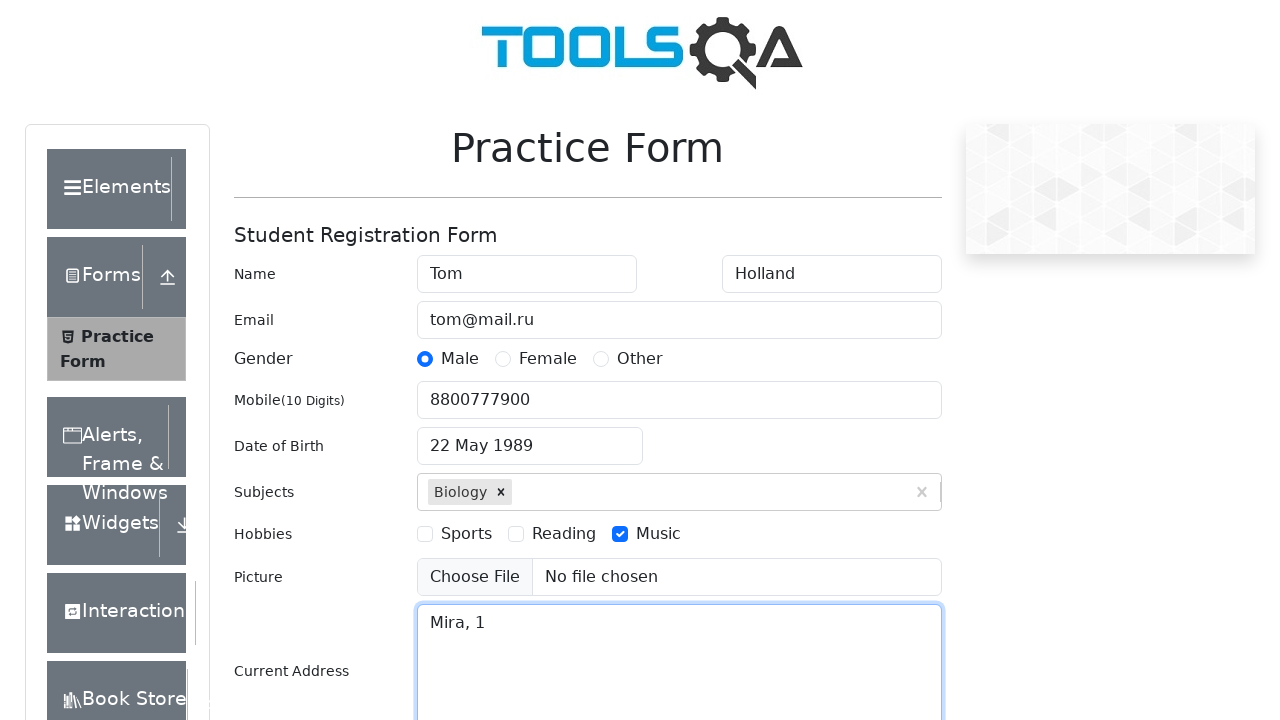

Typed 'u' in state selection on #react-select-3-input
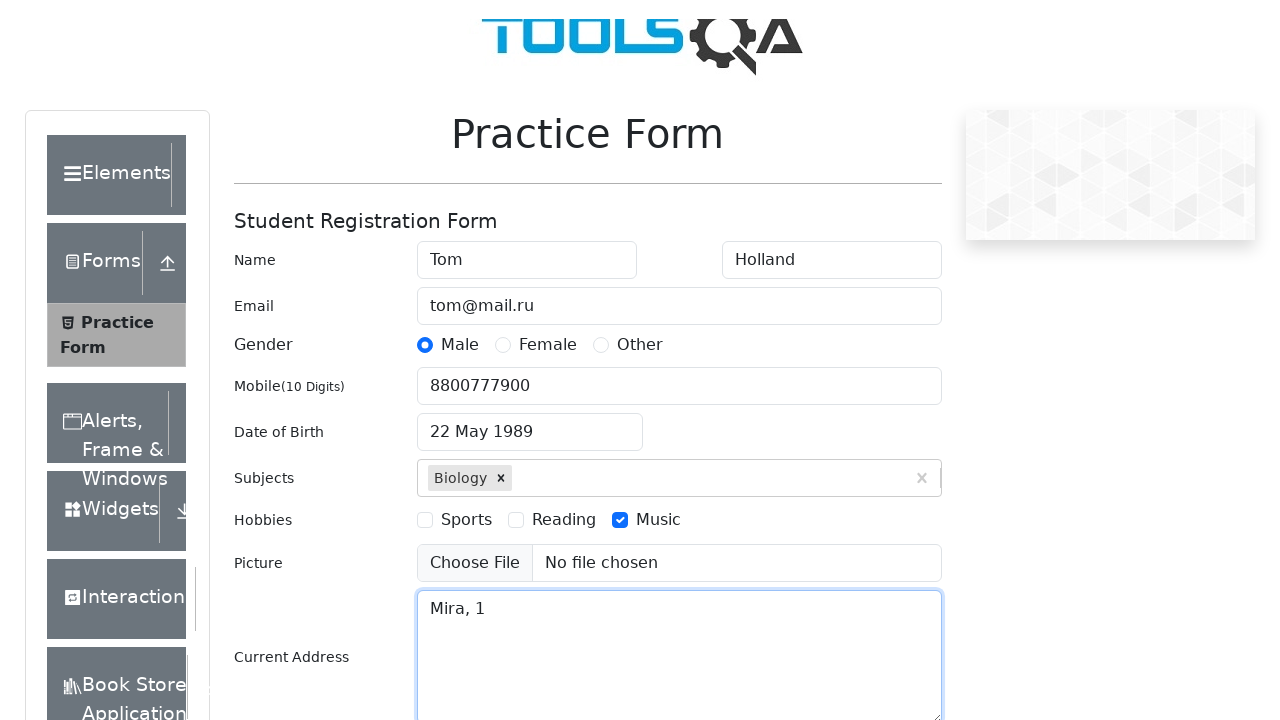

Pressed Enter to select state on #react-select-3-input
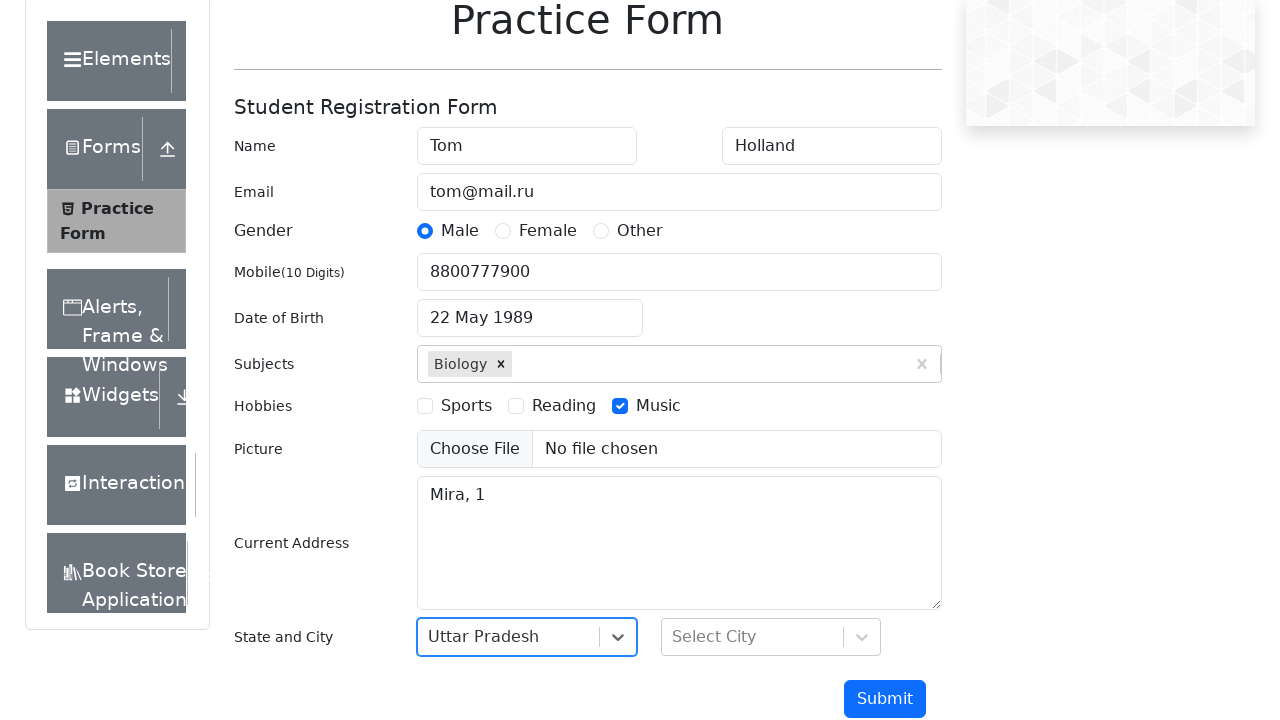

Typed 'm' in city selection on #react-select-4-input
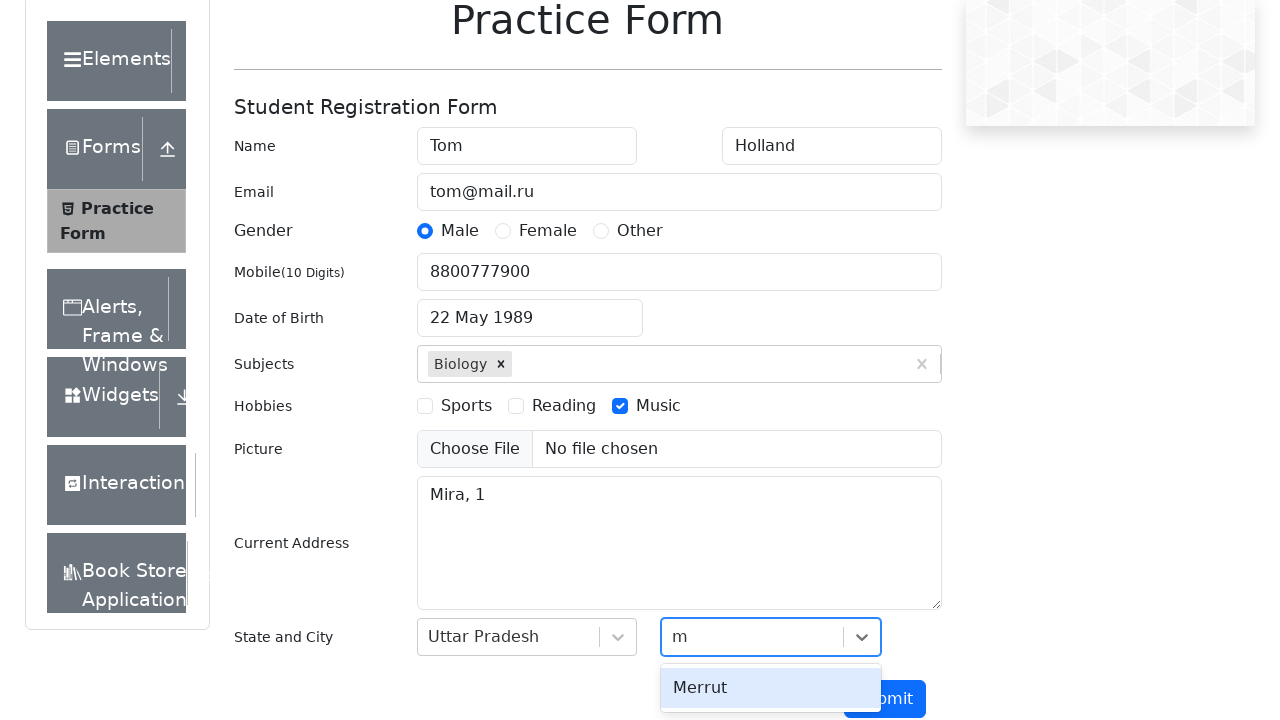

Pressed Enter to select city on #react-select-4-input
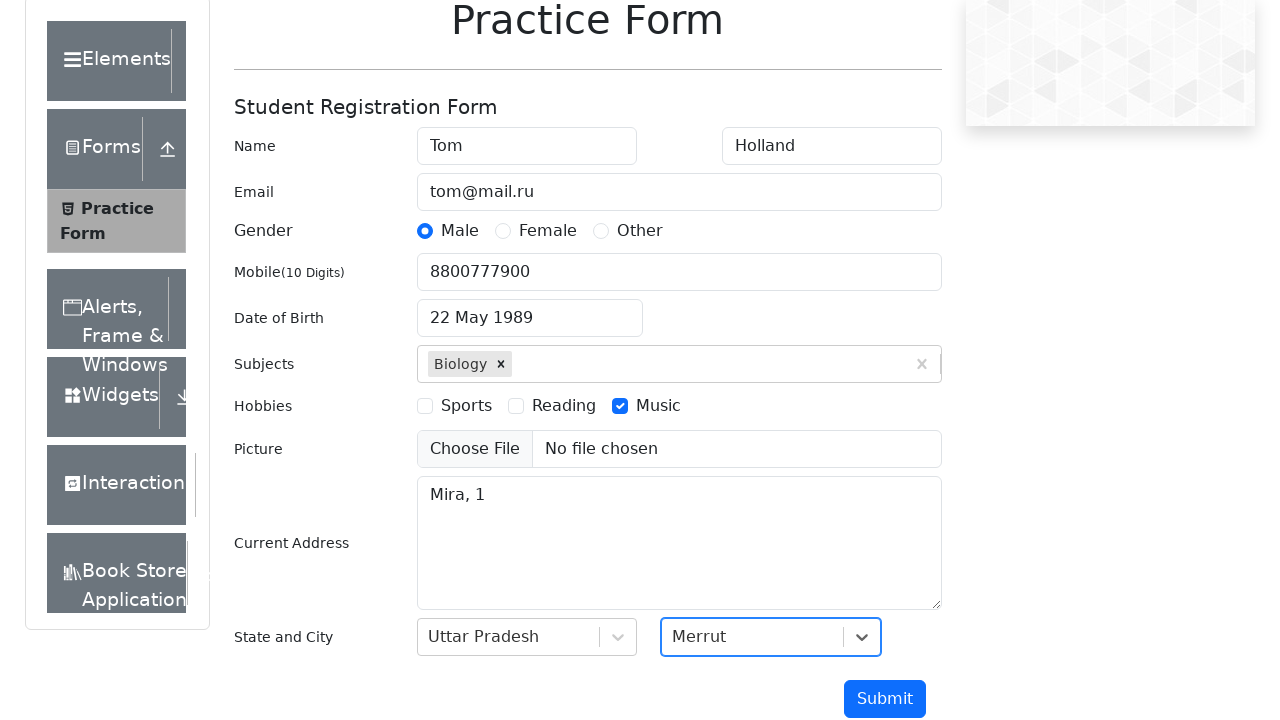

Clicked submit button to submit the form at (885, 699) on #submit
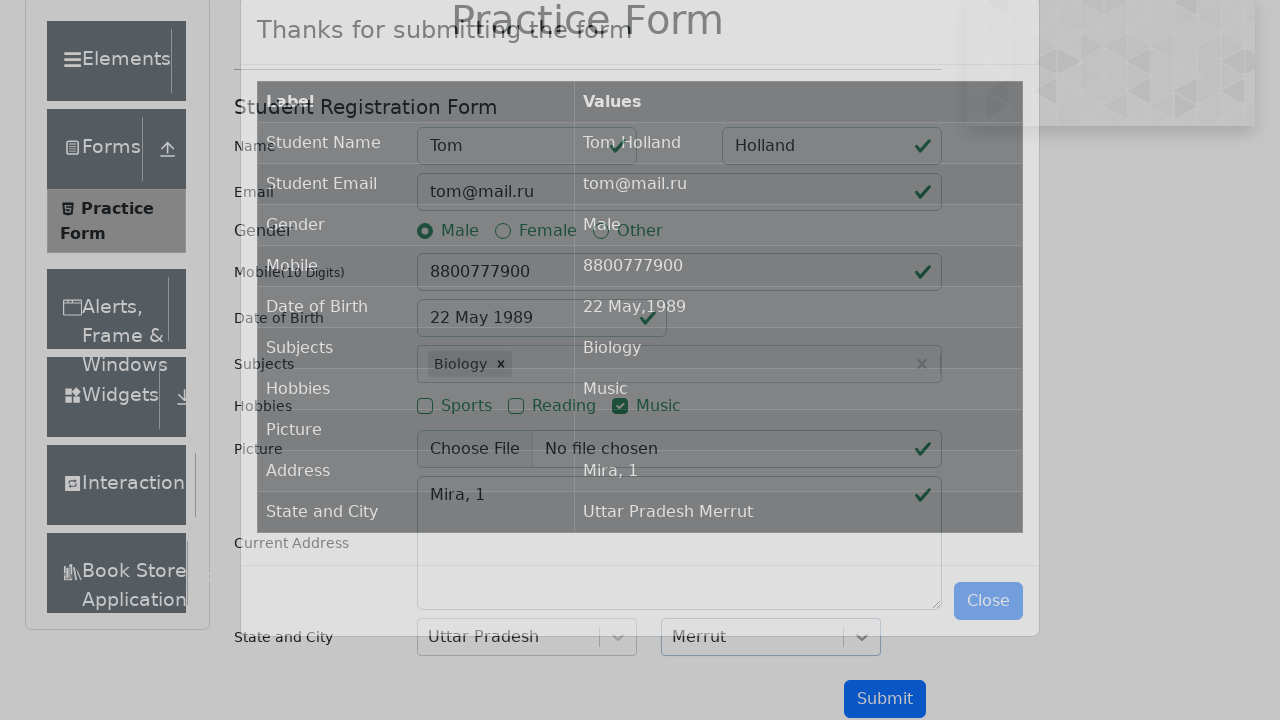

Confirmation modal with submitted data loaded
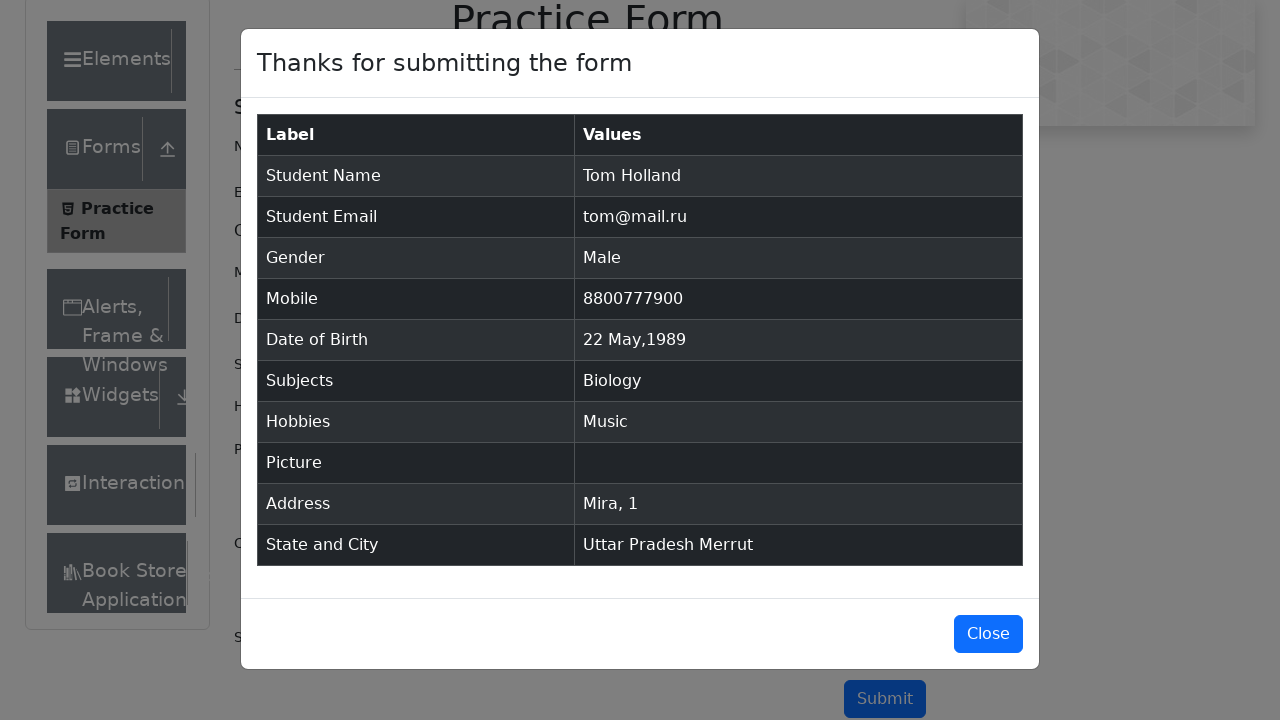

Verified student name appears in confirmation modal
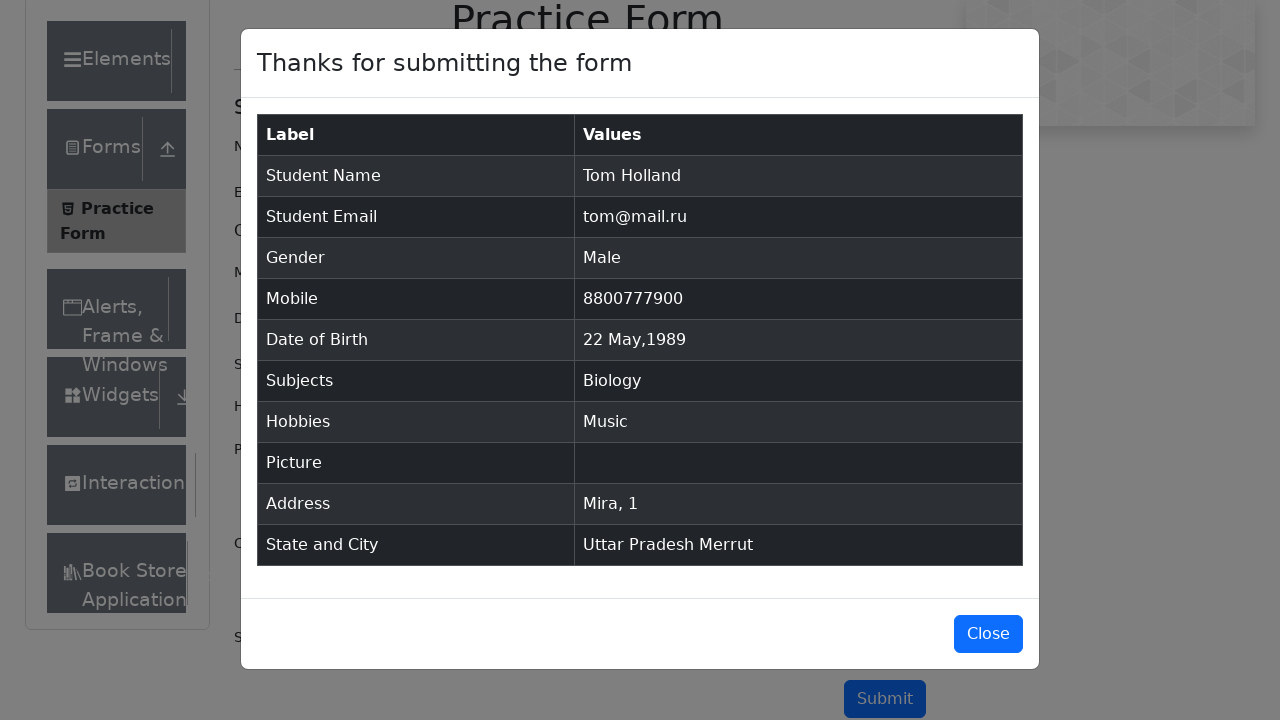

Pressed PageDown to scroll in modal
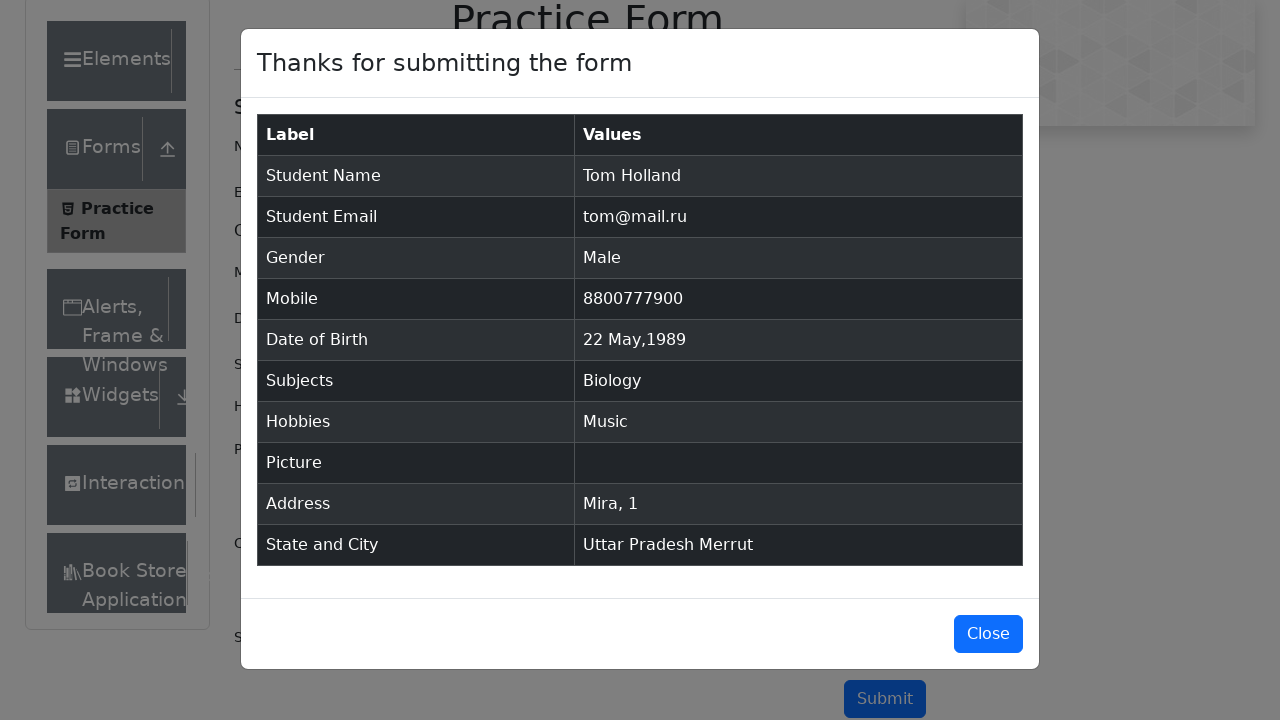

Clicked close button to dismiss confirmation modal at (988, 634) on #closeLargeModal
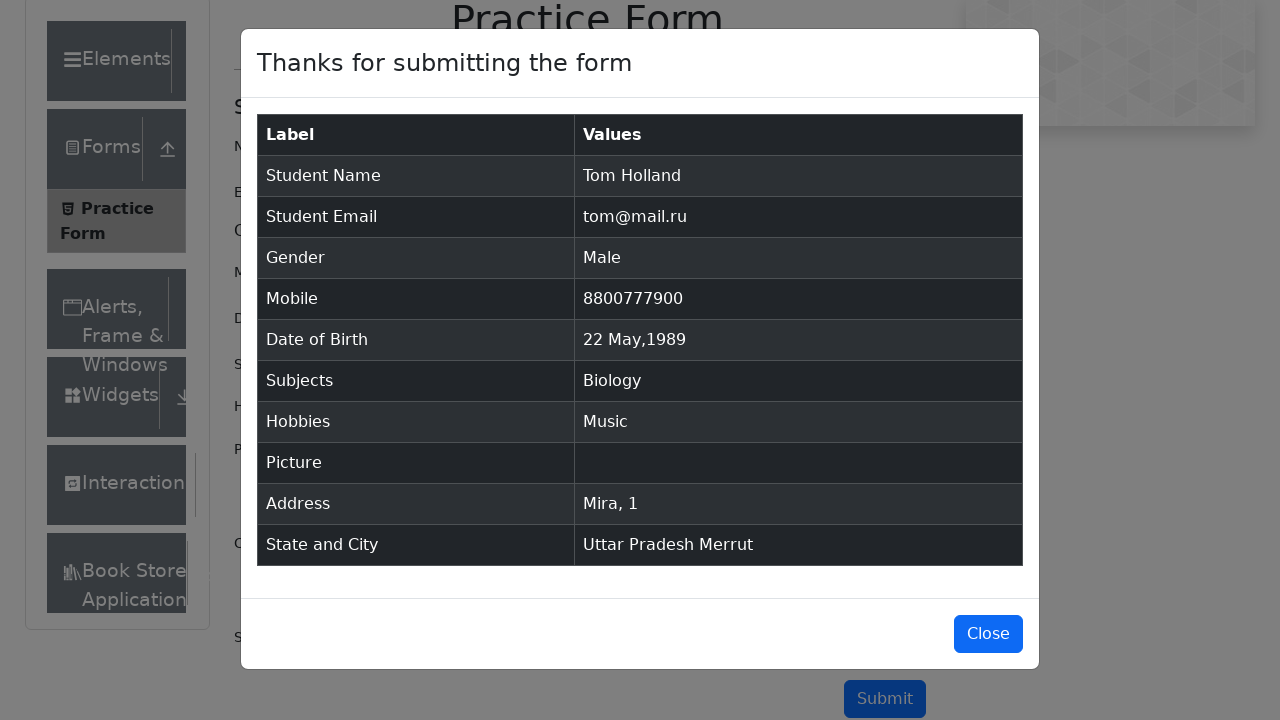

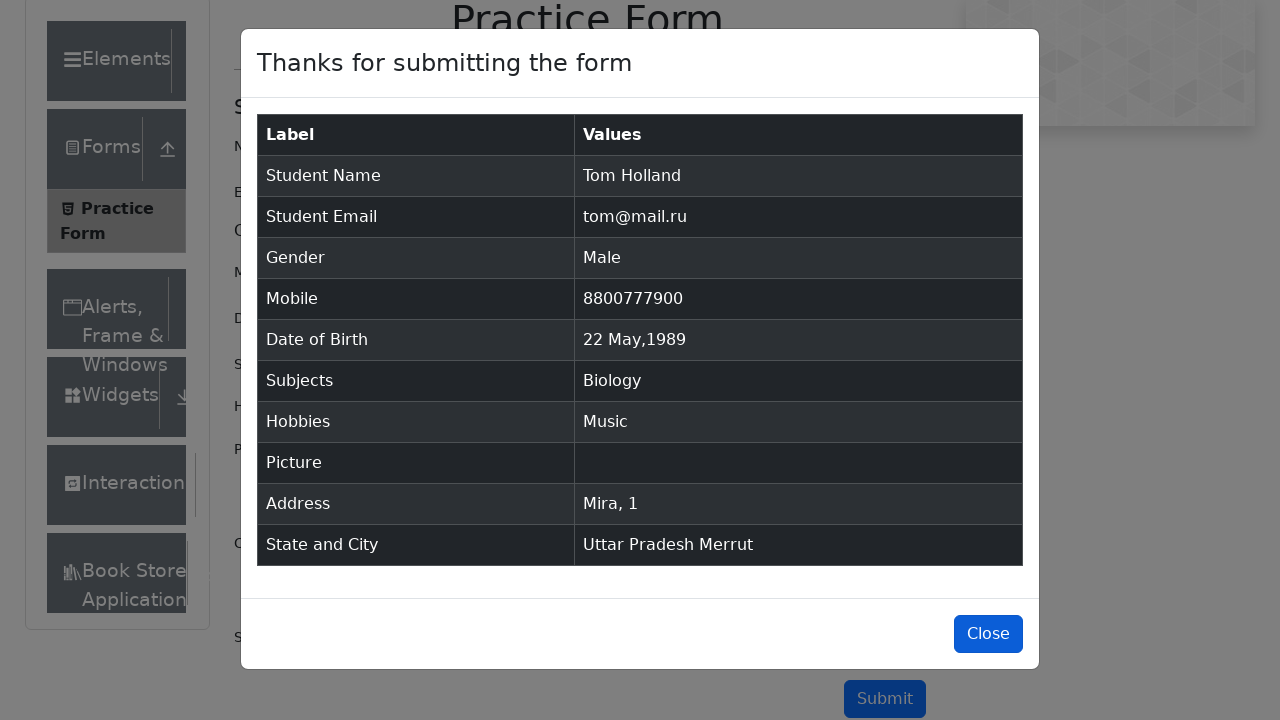